Navigates to RCV Academy training website and clicks on the second paragraph element using JavaScript execution

Starting URL: https://training.rcvacademy.com/

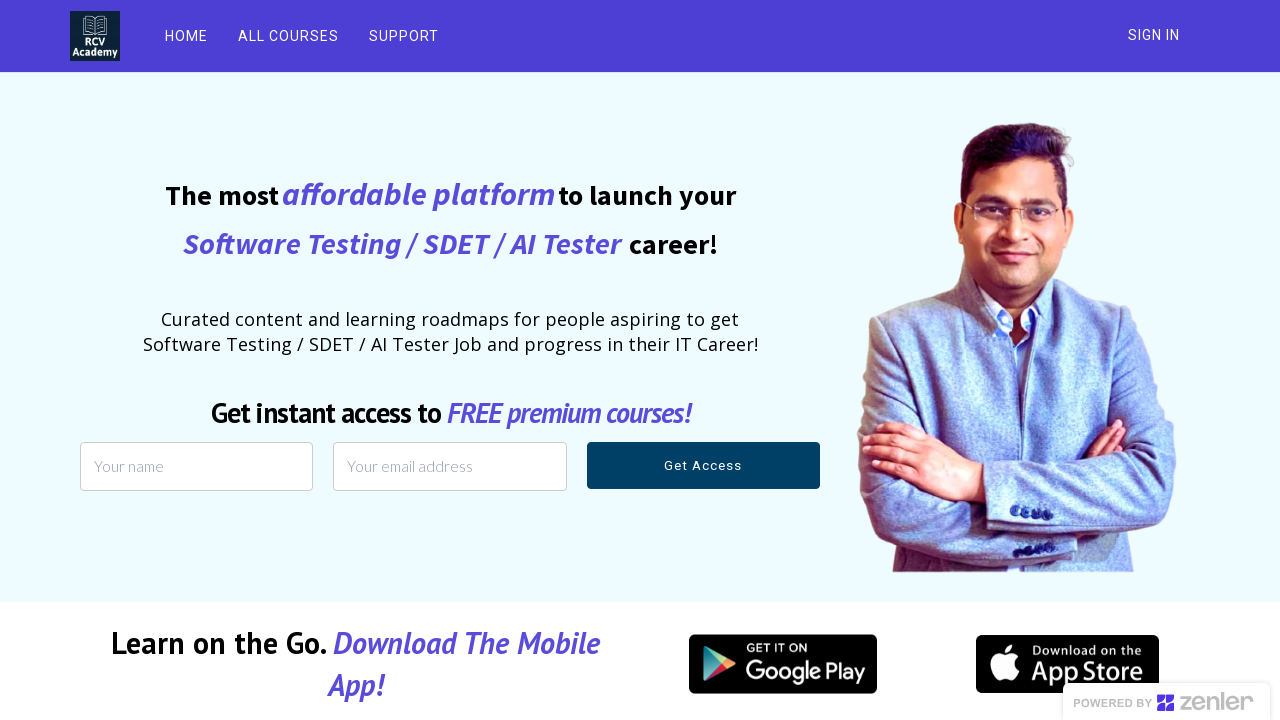

Waited for page to load (domcontentloaded)
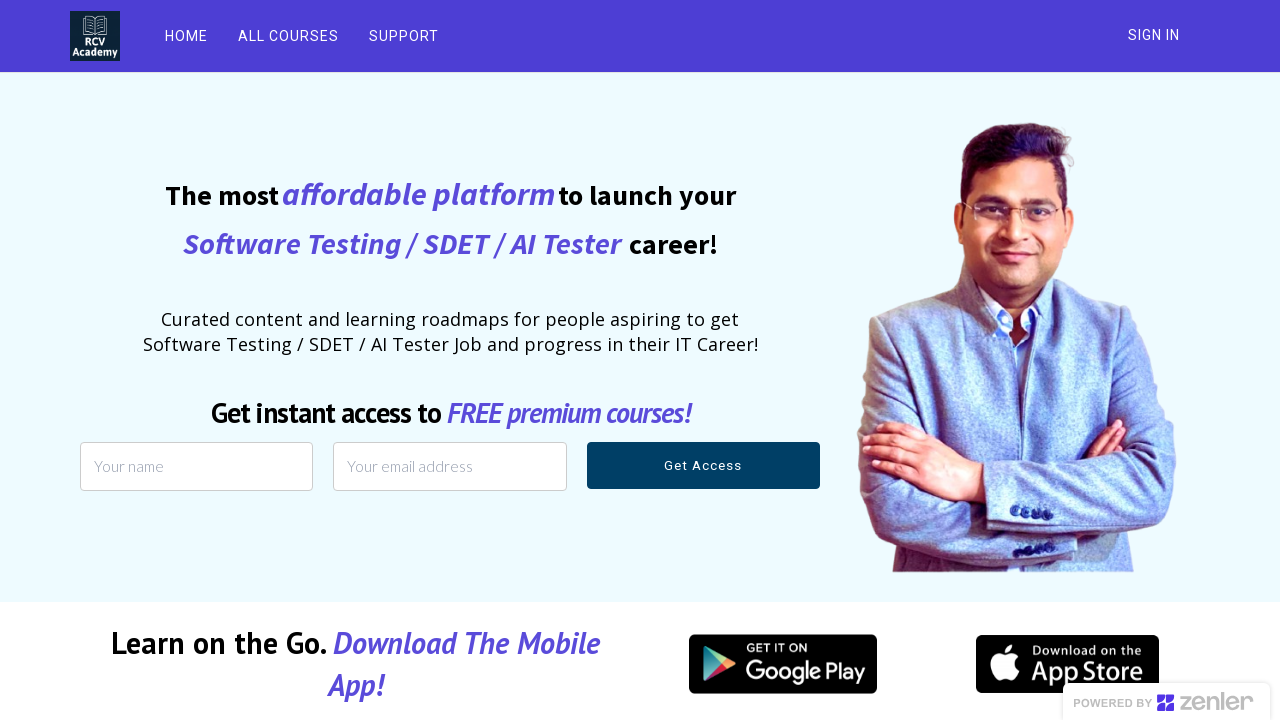

Clicked on the second paragraph element at (106, 361) on p >> nth=1
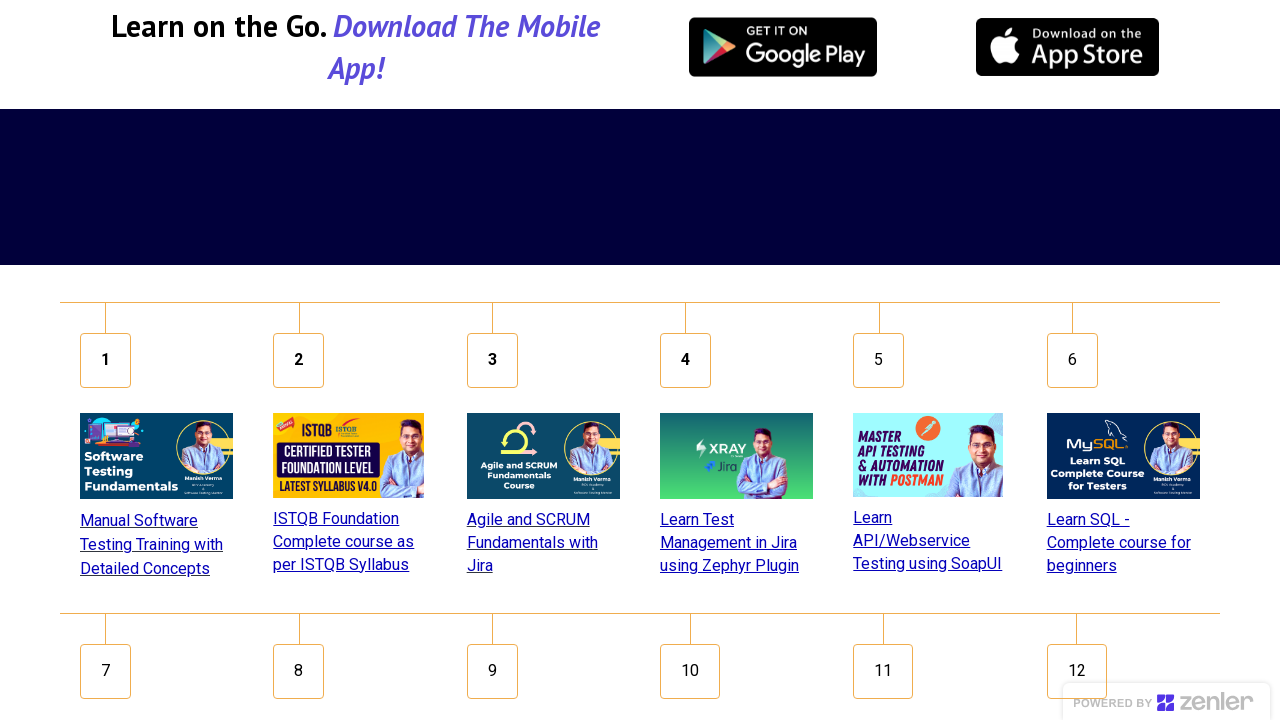

Waited 1000ms for navigation or action to complete
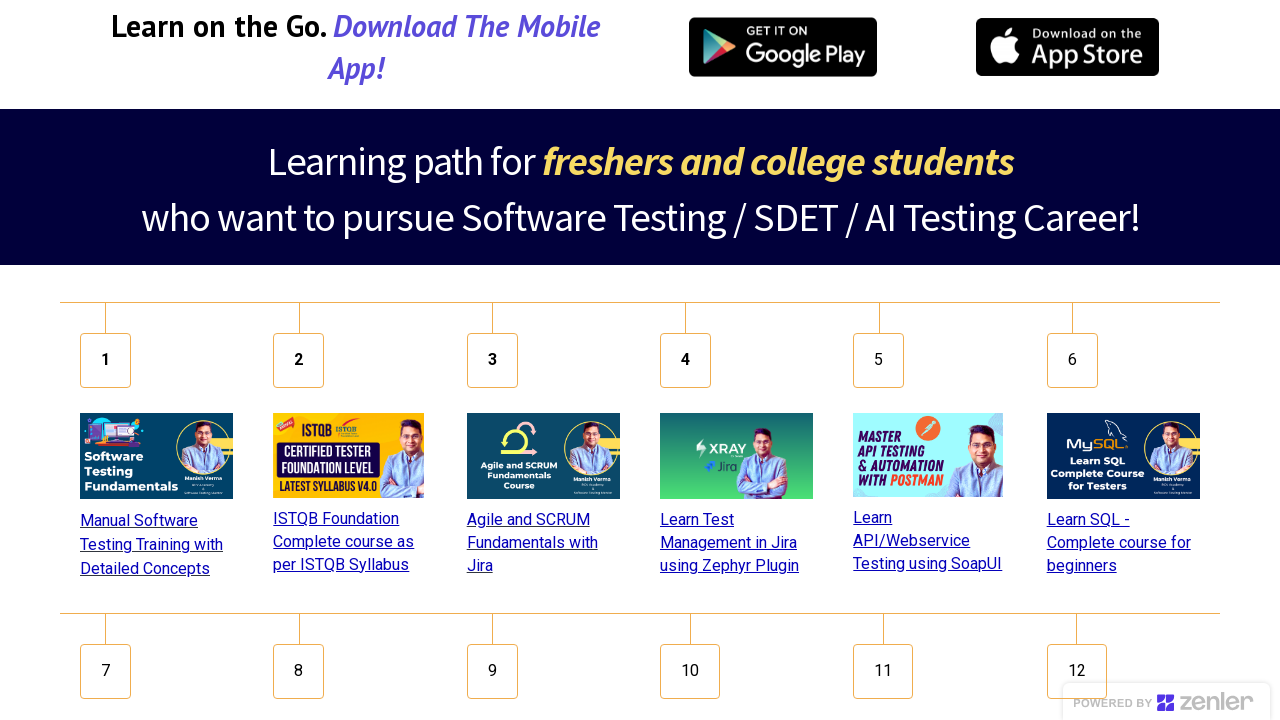

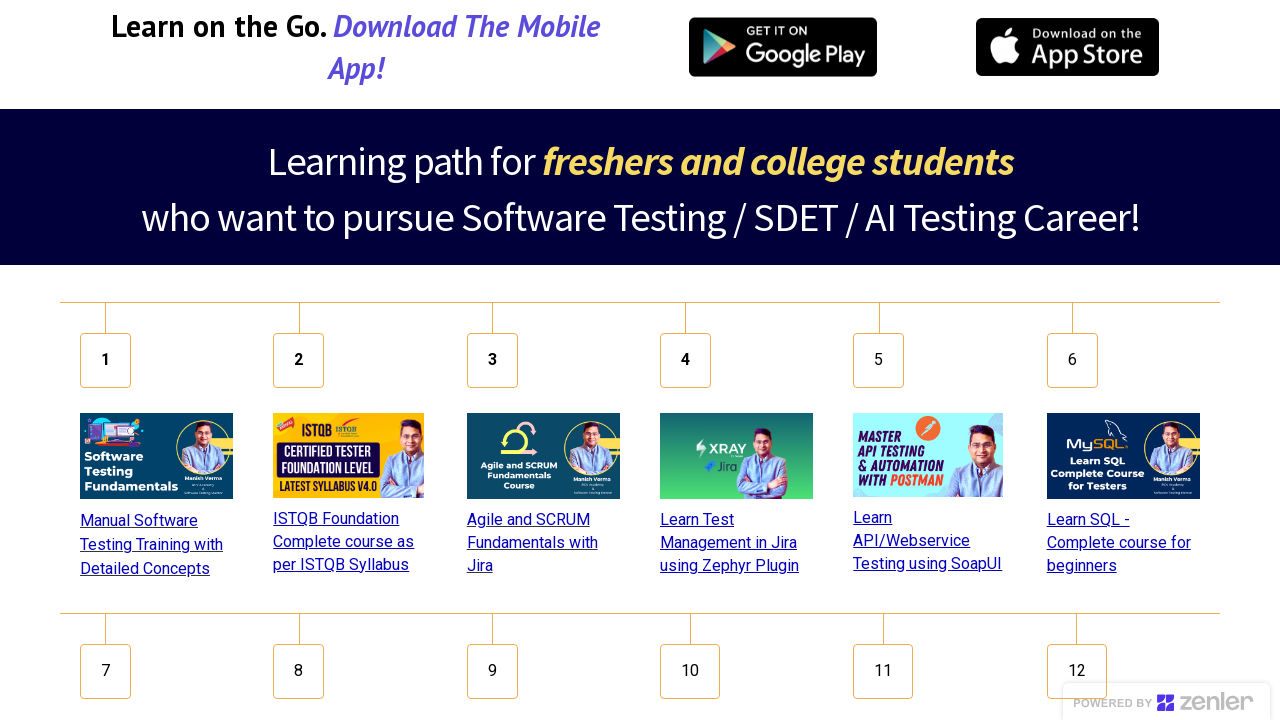